Tests file upload functionality by selecting a file using the file input element and submitting the form, then verifies the upload was successful by checking for the success message.

Starting URL: https://the-internet.herokuapp.com/upload

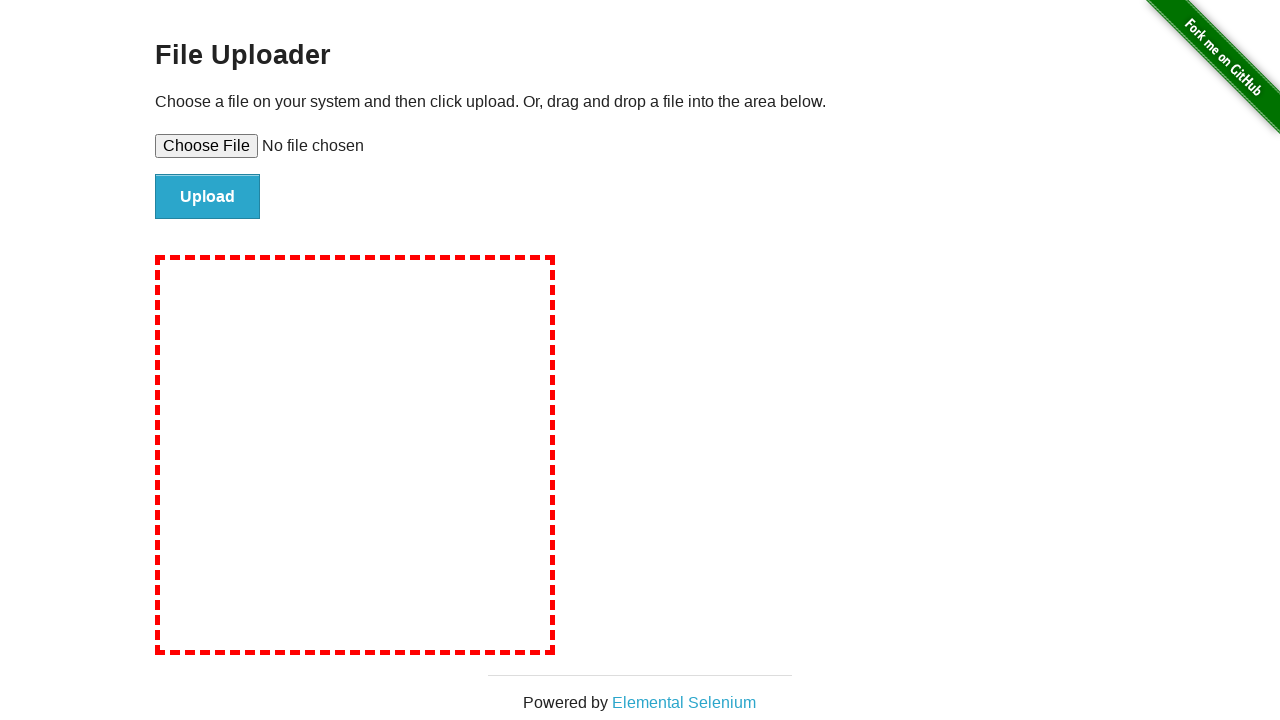

Created temporary test file for upload
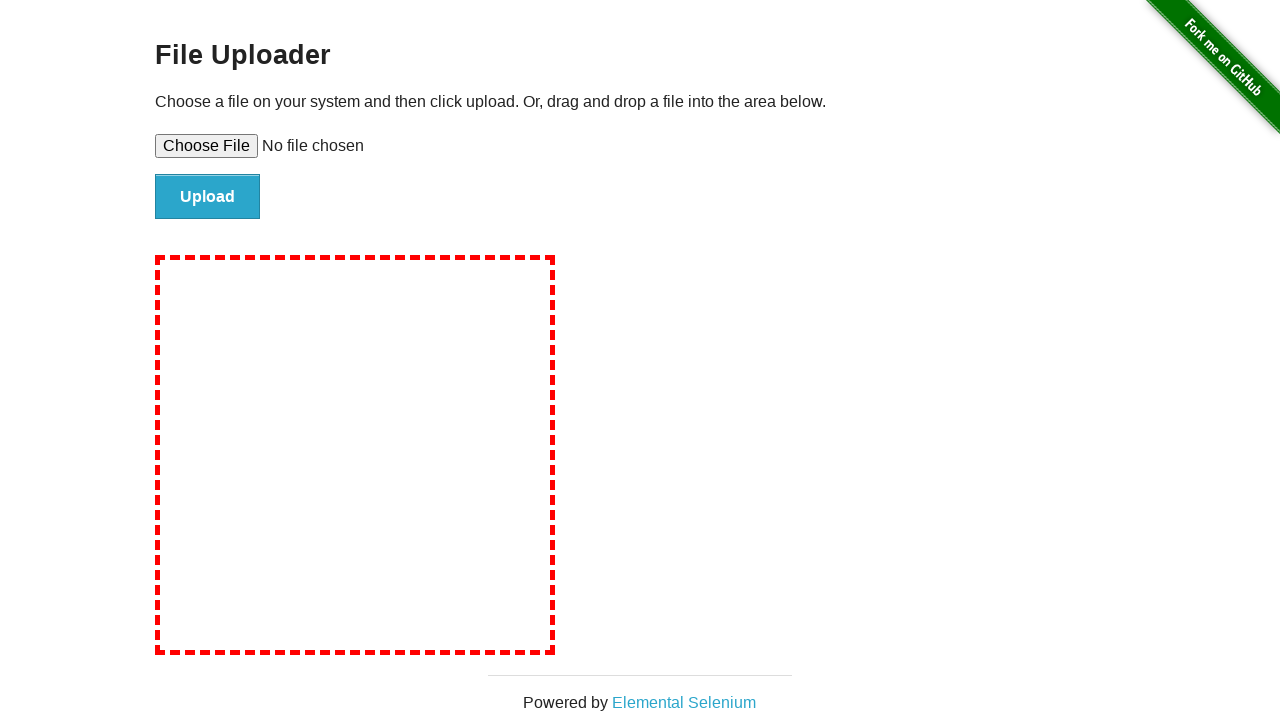

Selected file using file input element
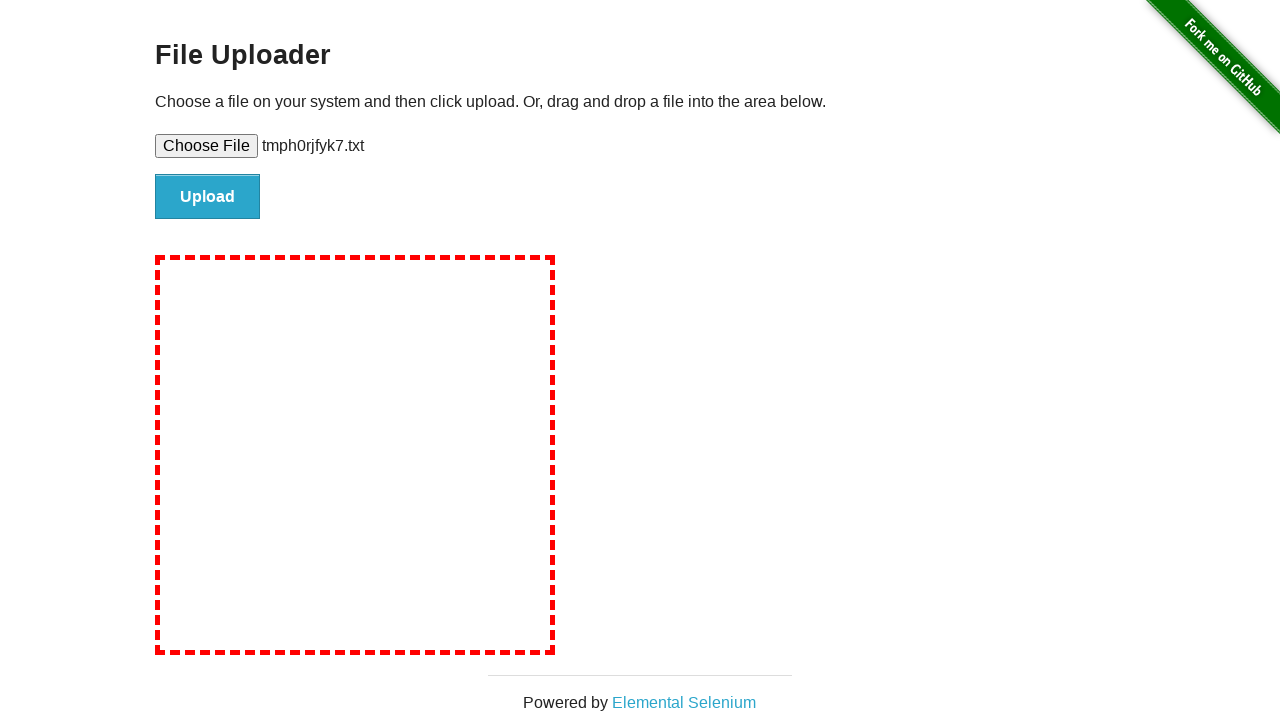

Clicked submit button to upload file at (208, 197) on #file-submit
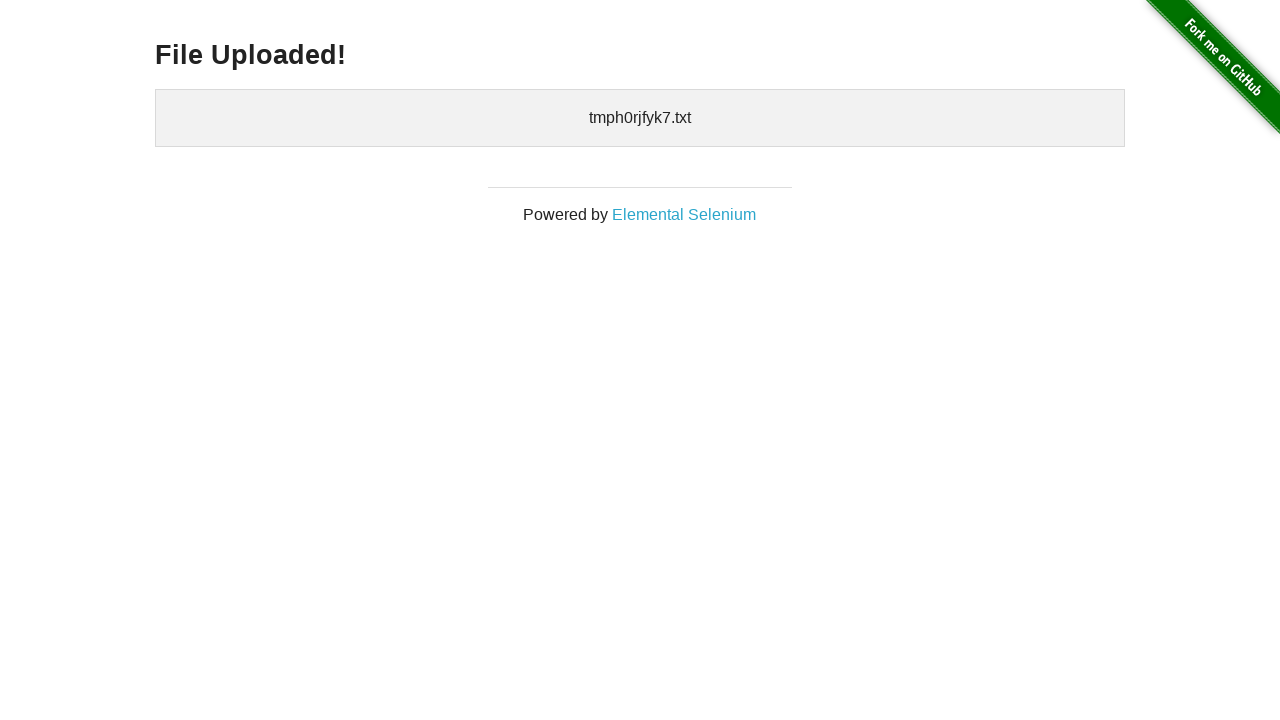

Success message appeared on page
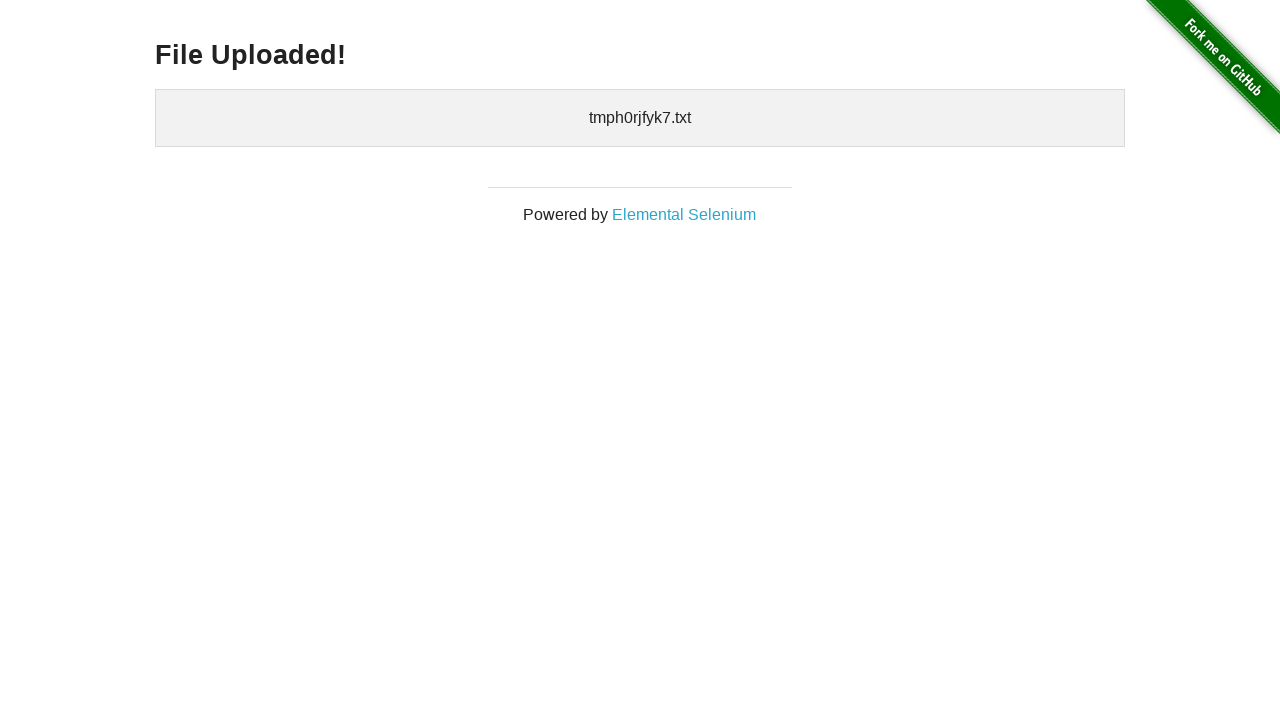

Retrieved success message text content
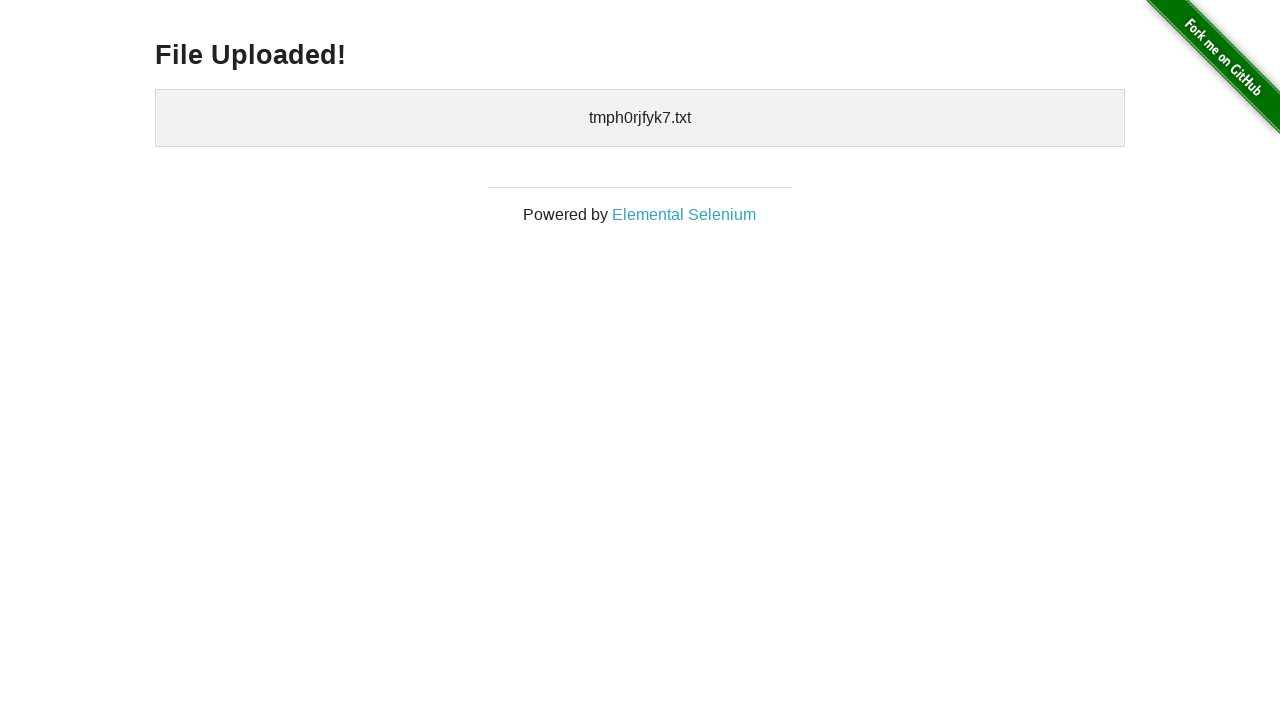

Verified 'File Uploaded!' message in success text
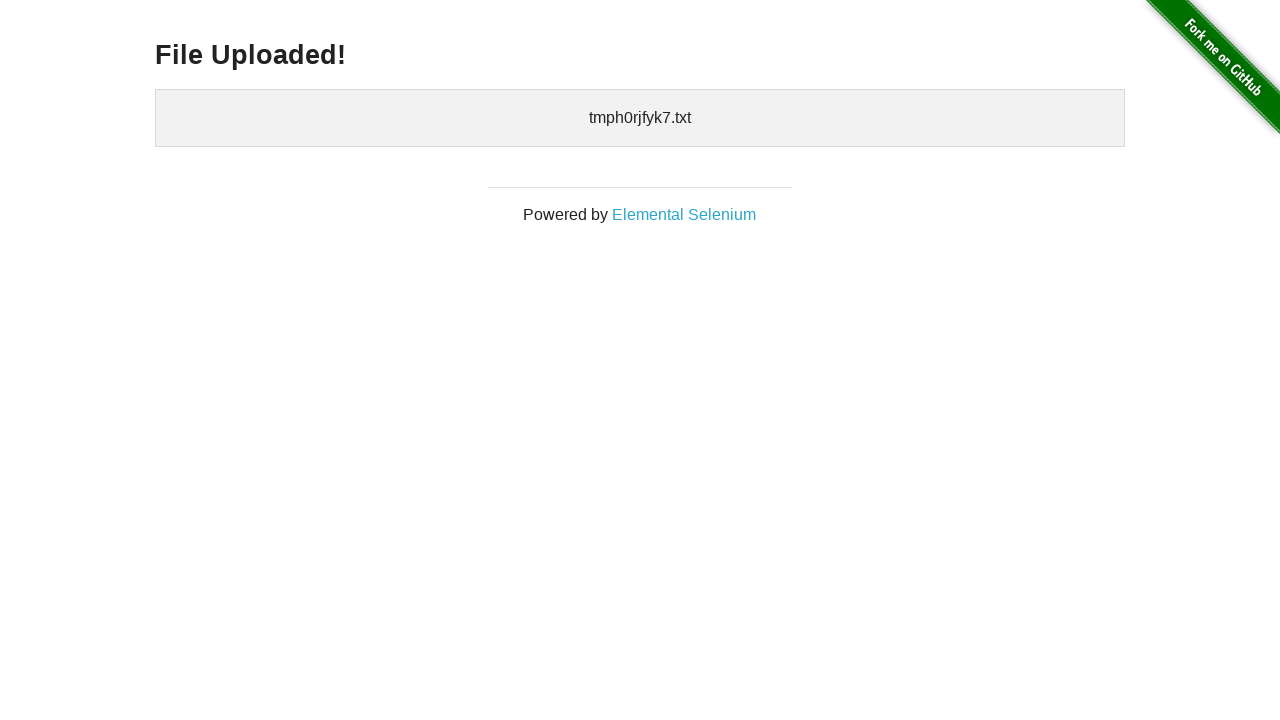

Cleaned up temporary test file
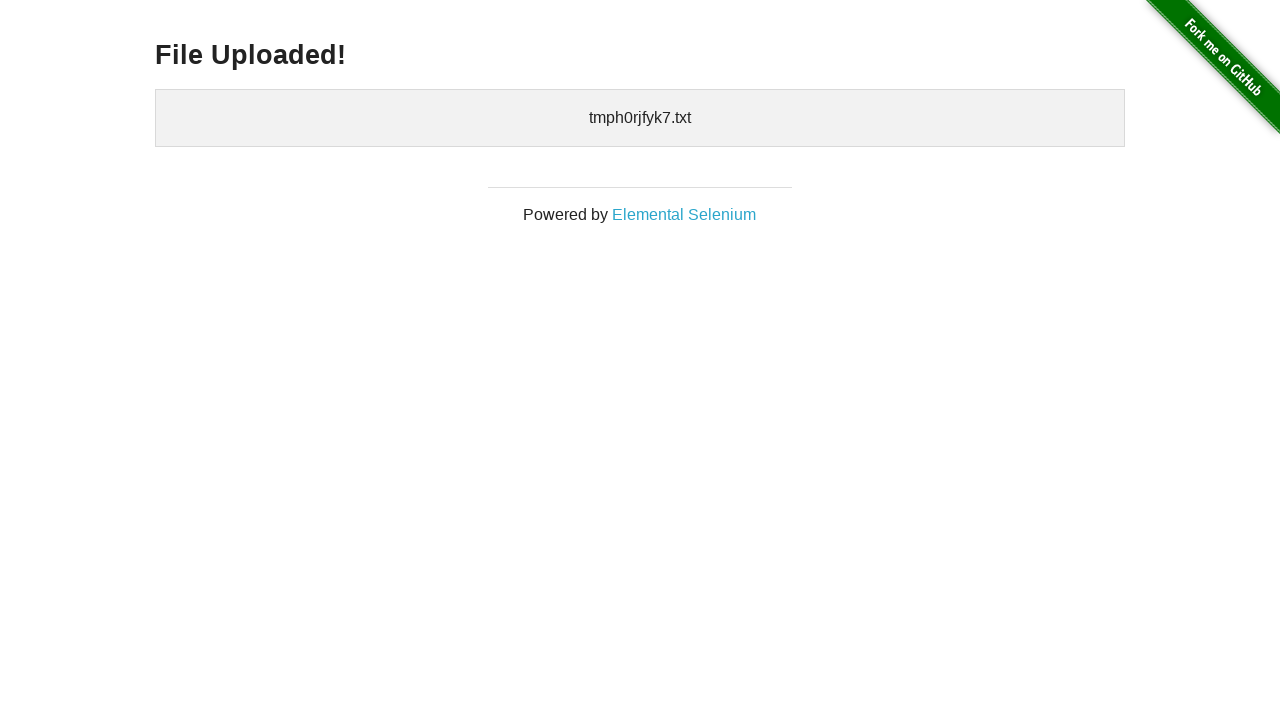

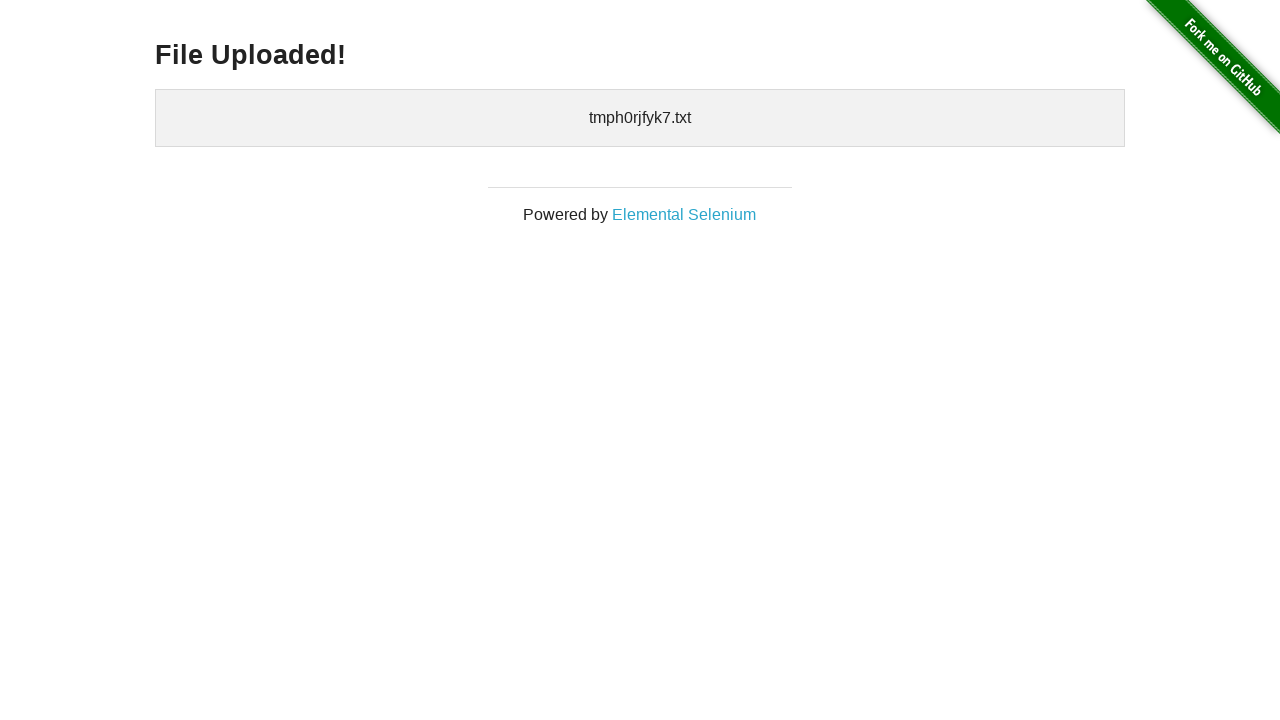